Tests multiple window handling by clicking links that open new windows/tabs, verifying window titles, switching between windows, and closing child windows while returning to the parent window.

Starting URL: https://the-internet.herokuapp.com/

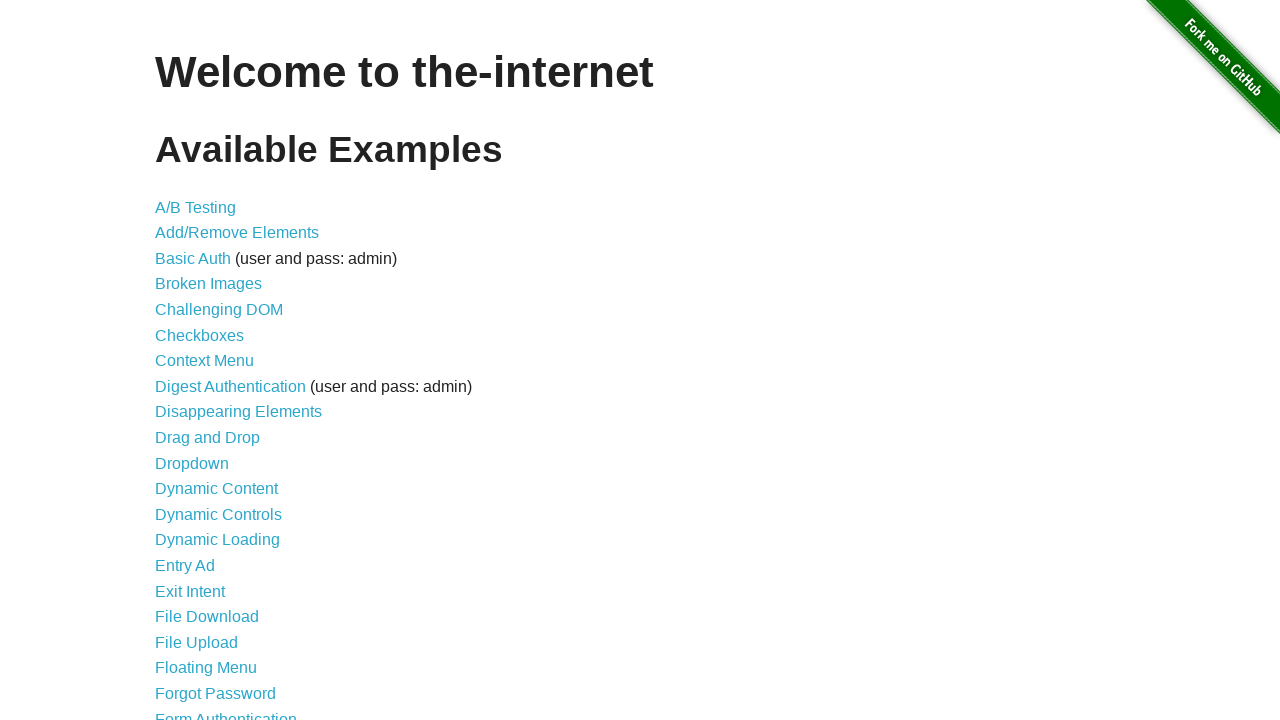

Clicked 'Multiple Windows' link to navigate to windows handling page at (218, 369) on xpath=//a[text()='Multiple Windows']
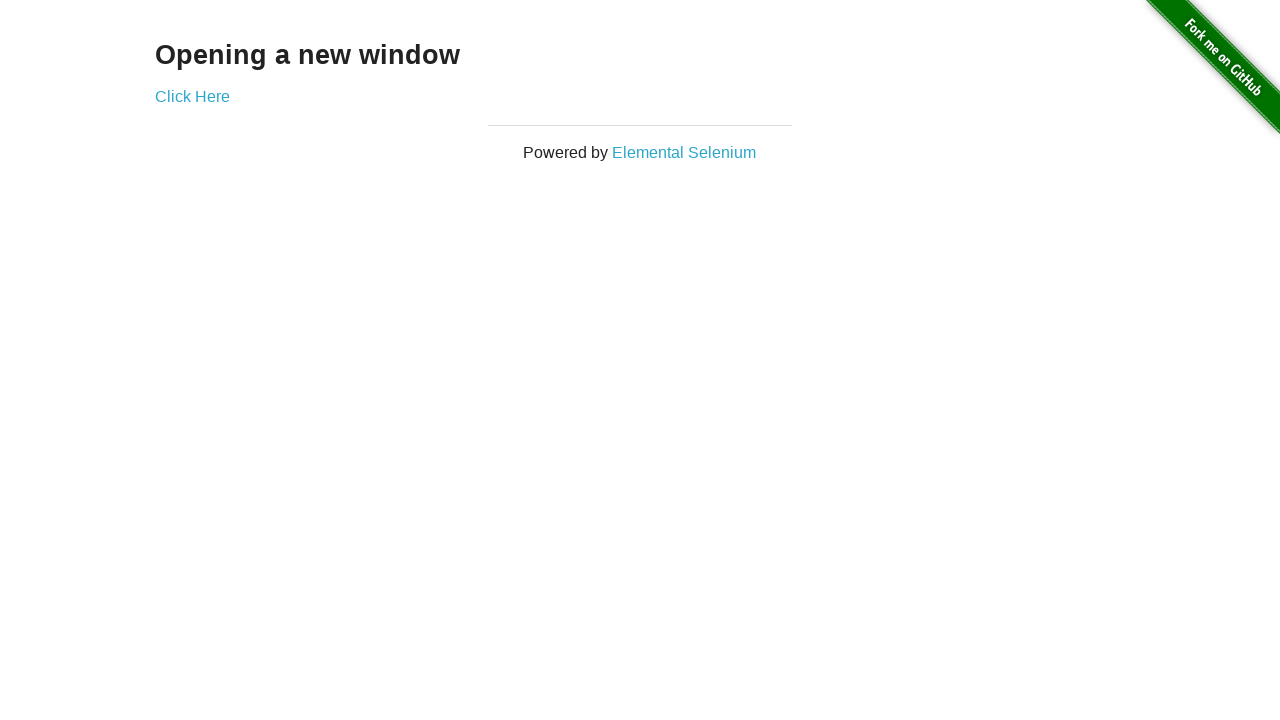

Clicked 'Elemental Selenium' link to open new window at (684, 152) on xpath=//a[text()='Elemental Selenium']
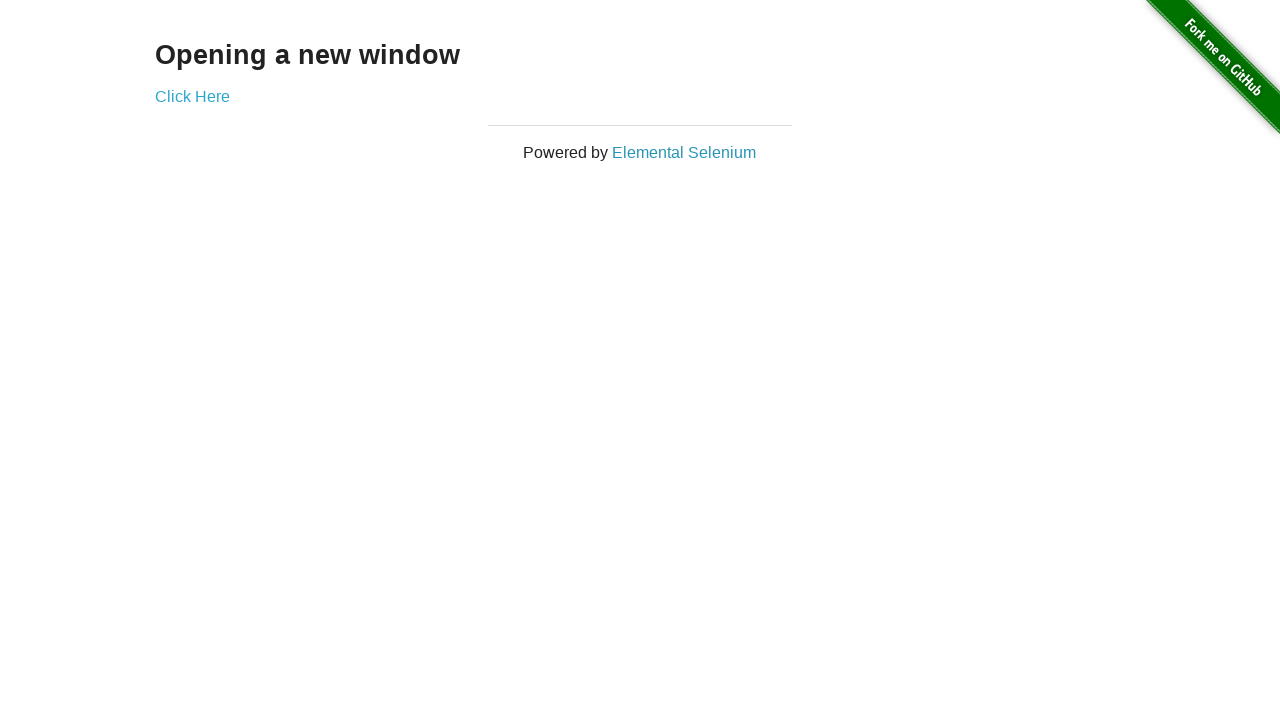

Waited for Elemental Selenium window to load
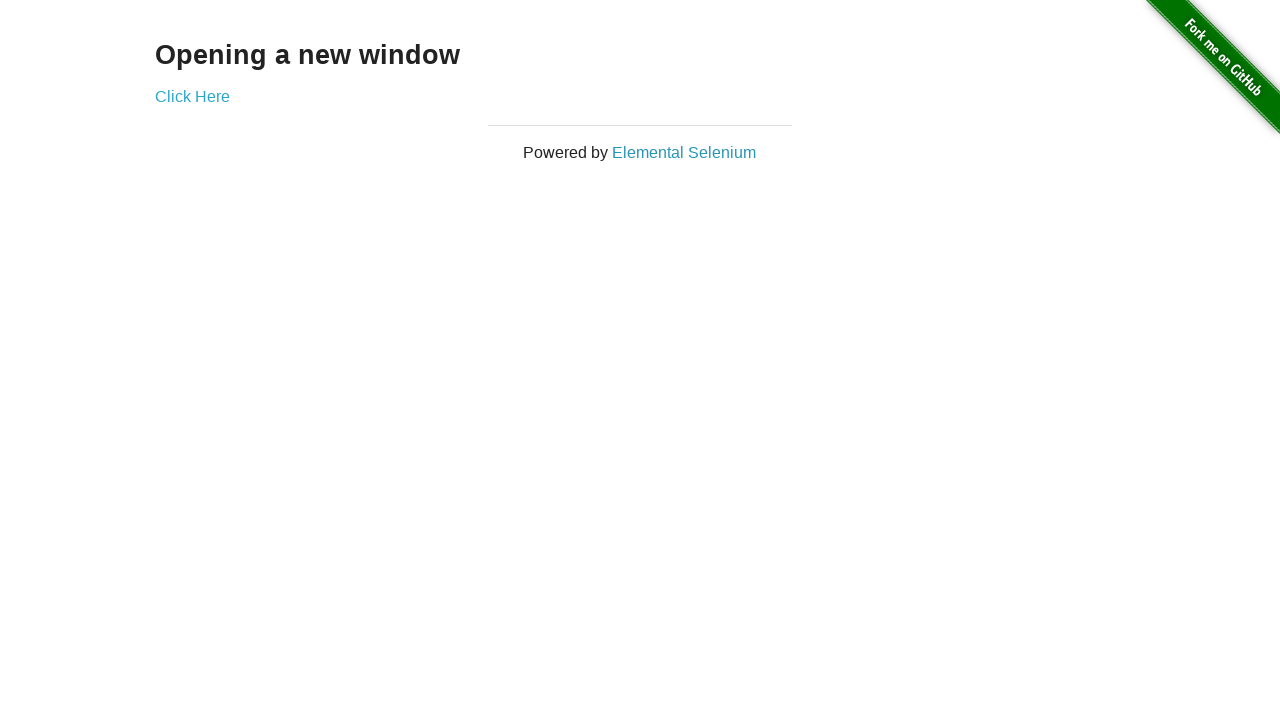

First child window title: Home | Elemental Selenium
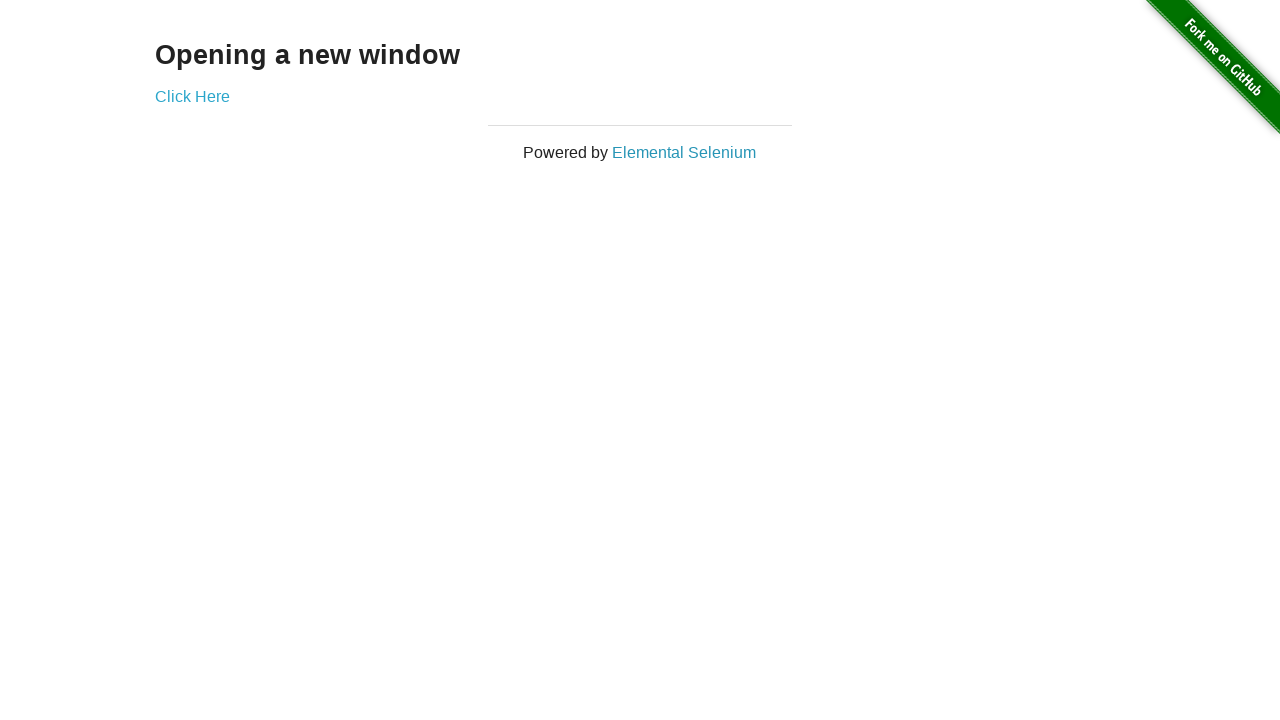

Closed Elemental Selenium window
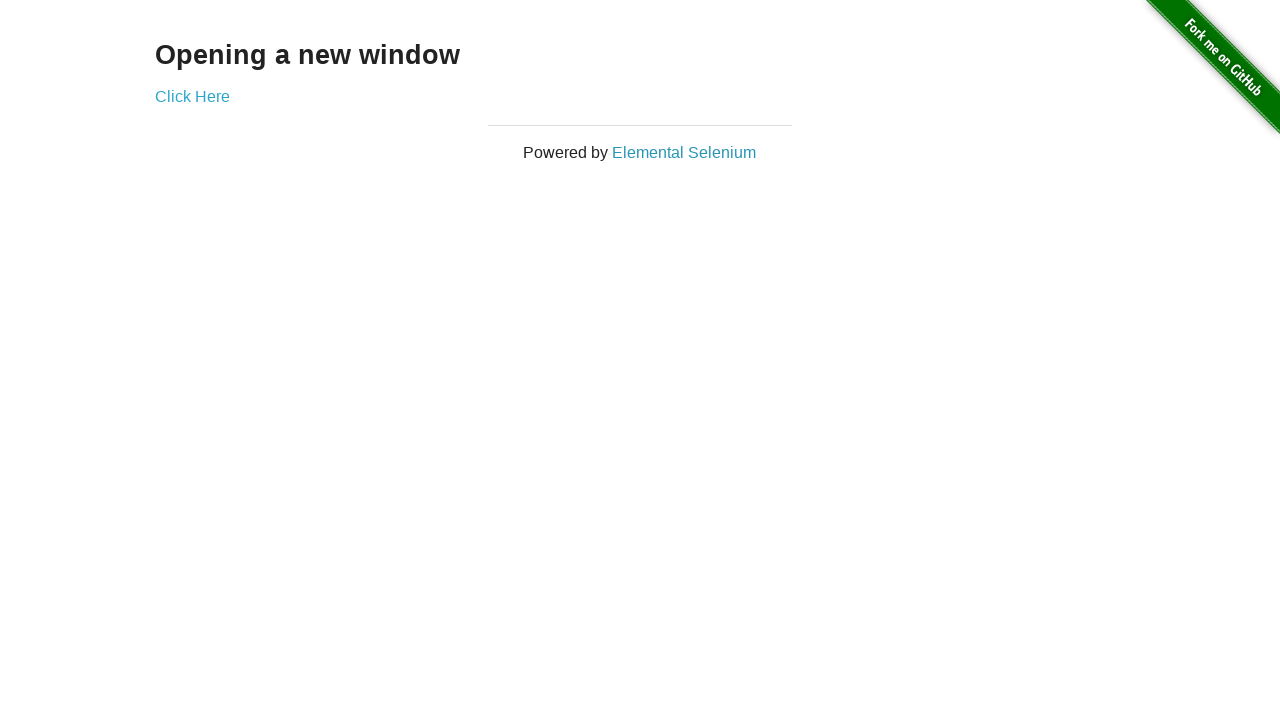

Clicked 'Click Here' link to open new window at (192, 96) on xpath=//a[text()='Click Here']
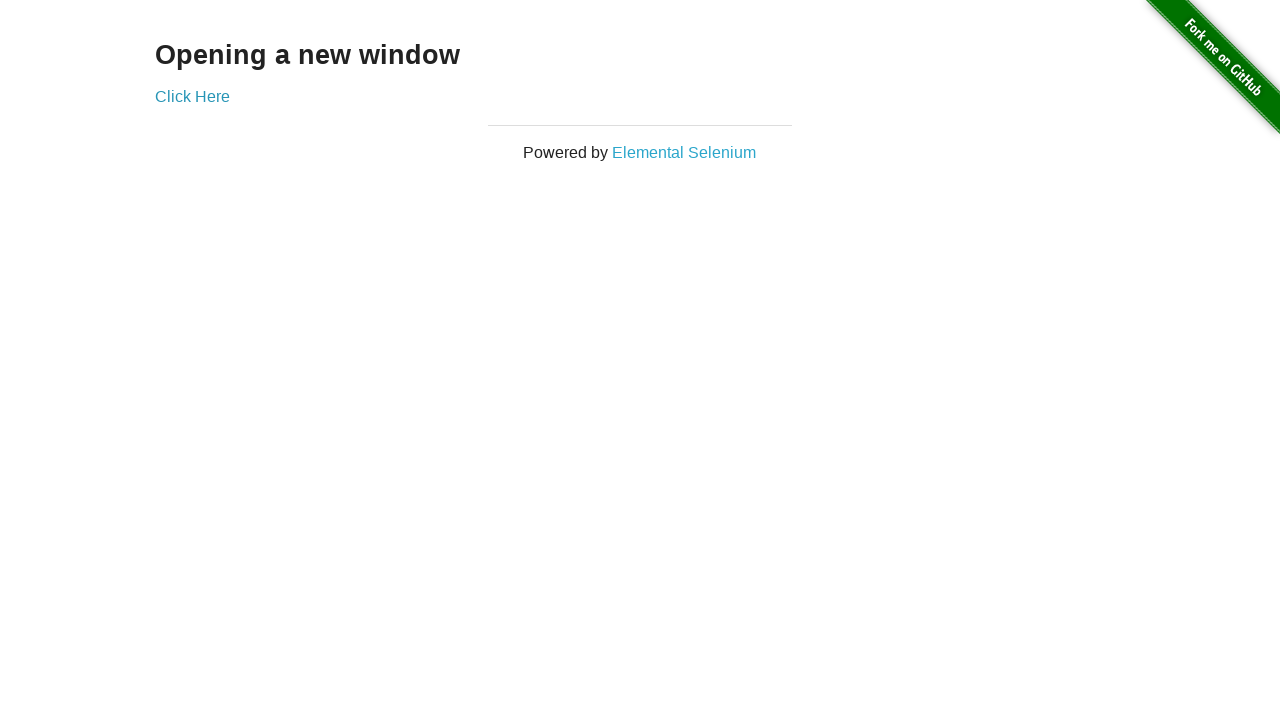

Waited for new window to load
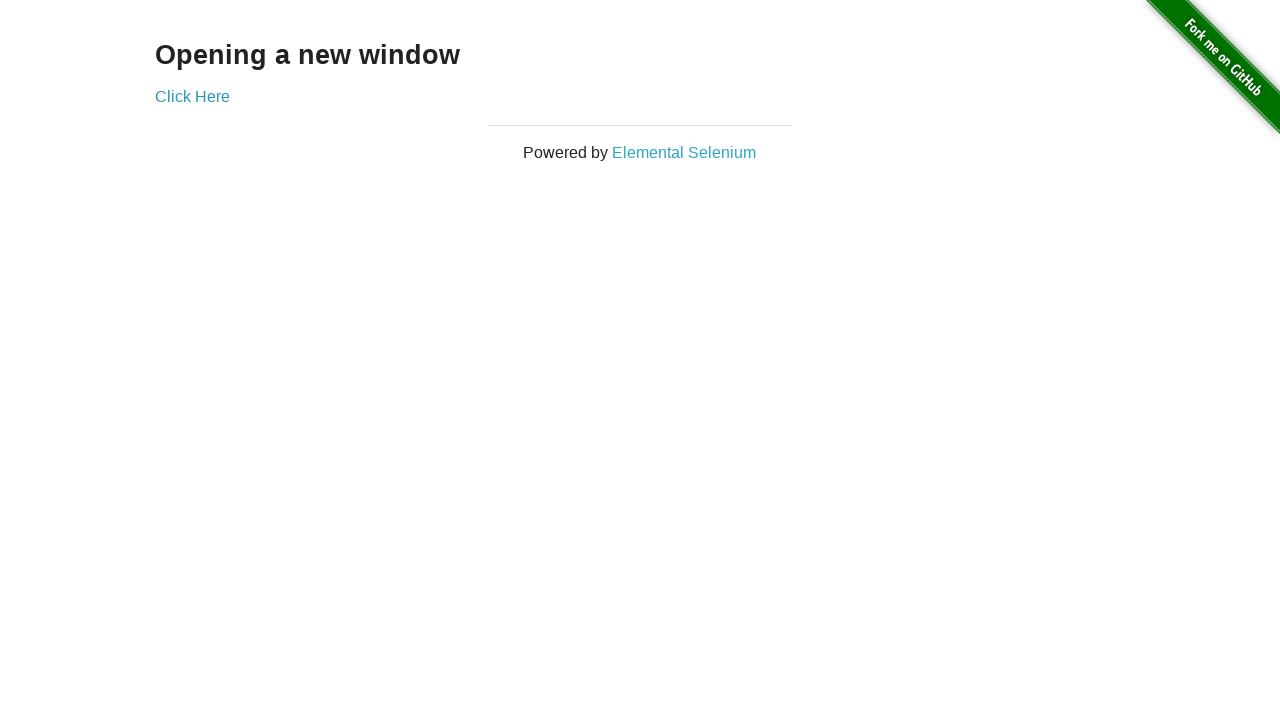

Second child window title: New Window
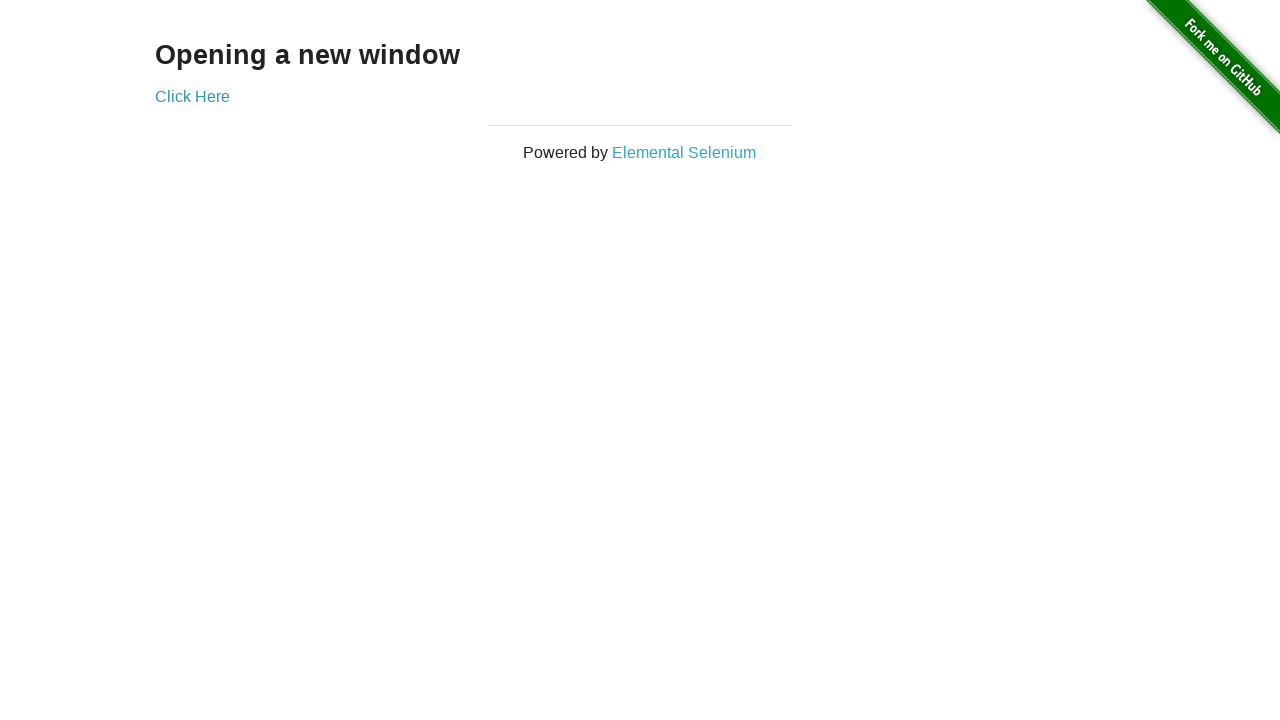

Closed second child window
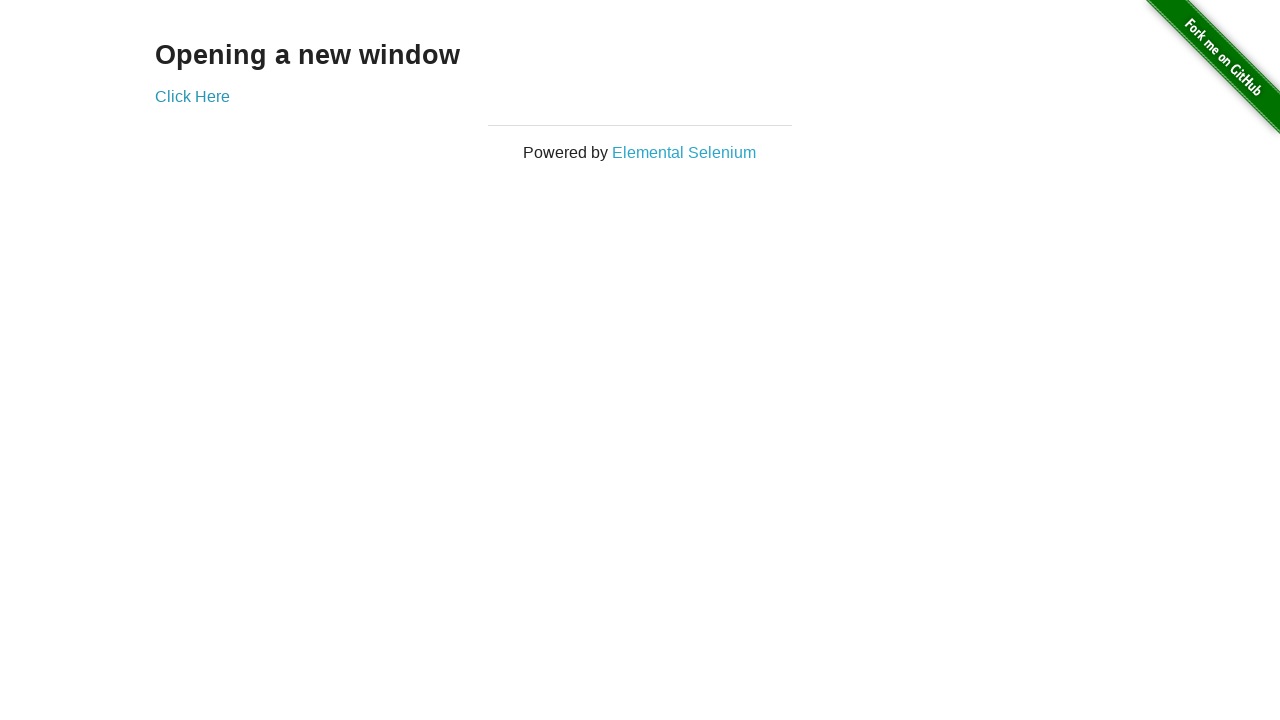

Verified parent window title: The Internet
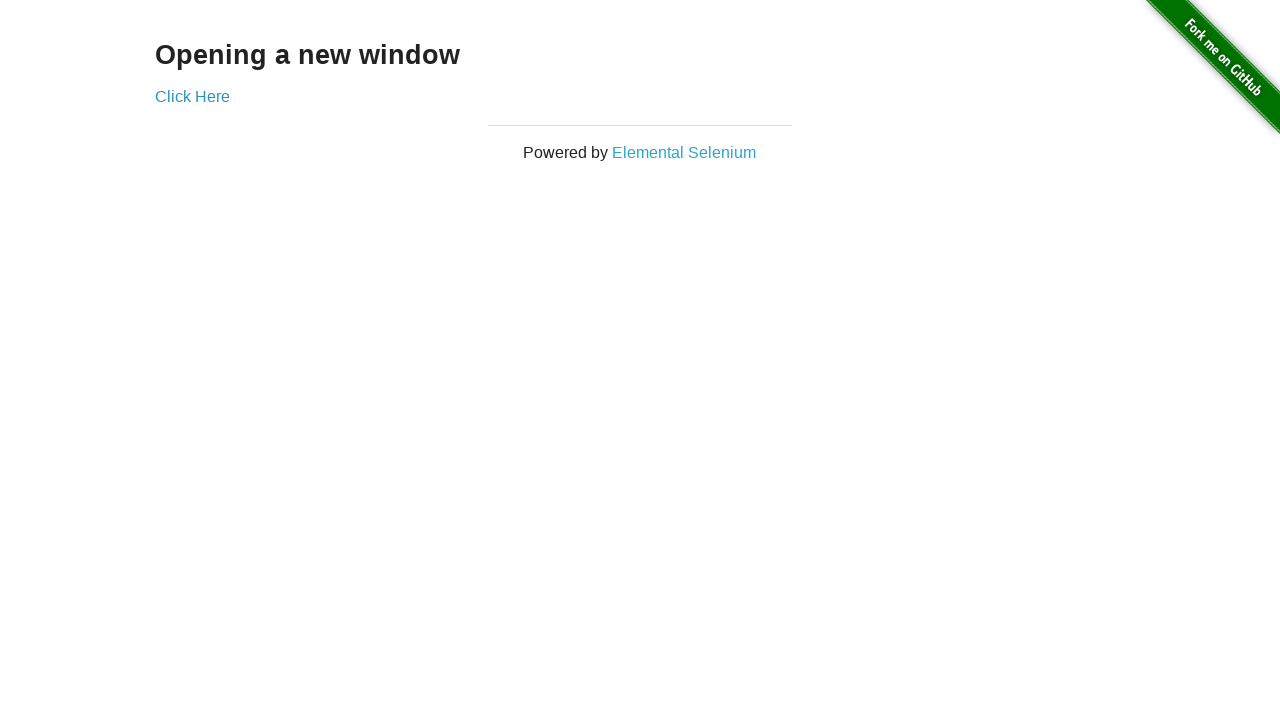

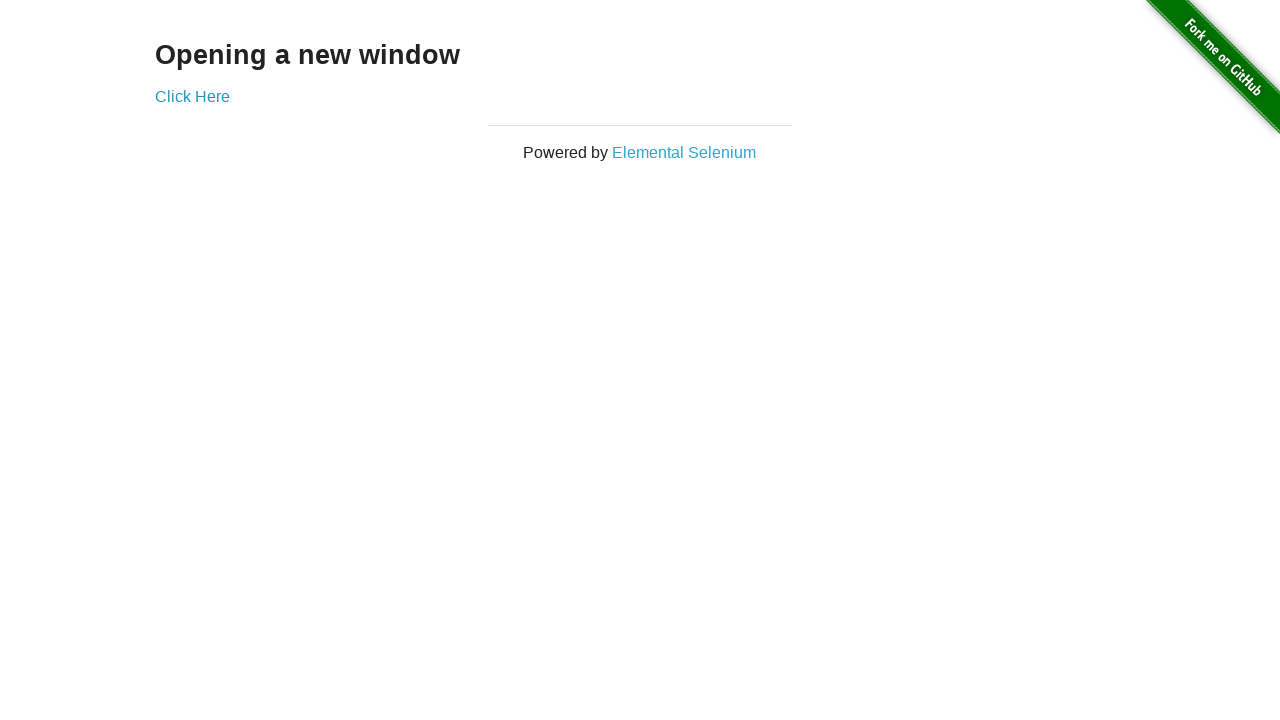